Tests hover functionality by hovering over the first image and verifying that user info appears

Starting URL: https://the-internet.herokuapp.com/hovers

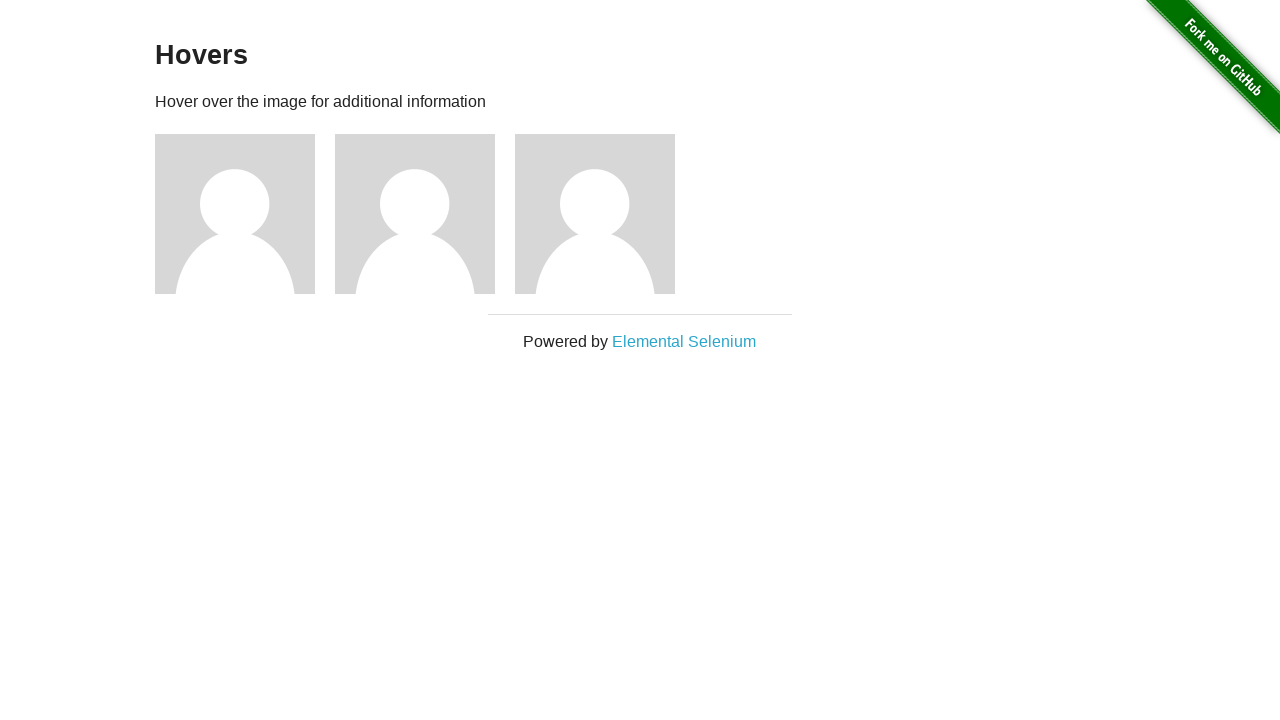

Hovered over the first image at (245, 214) on .figure >> nth=0
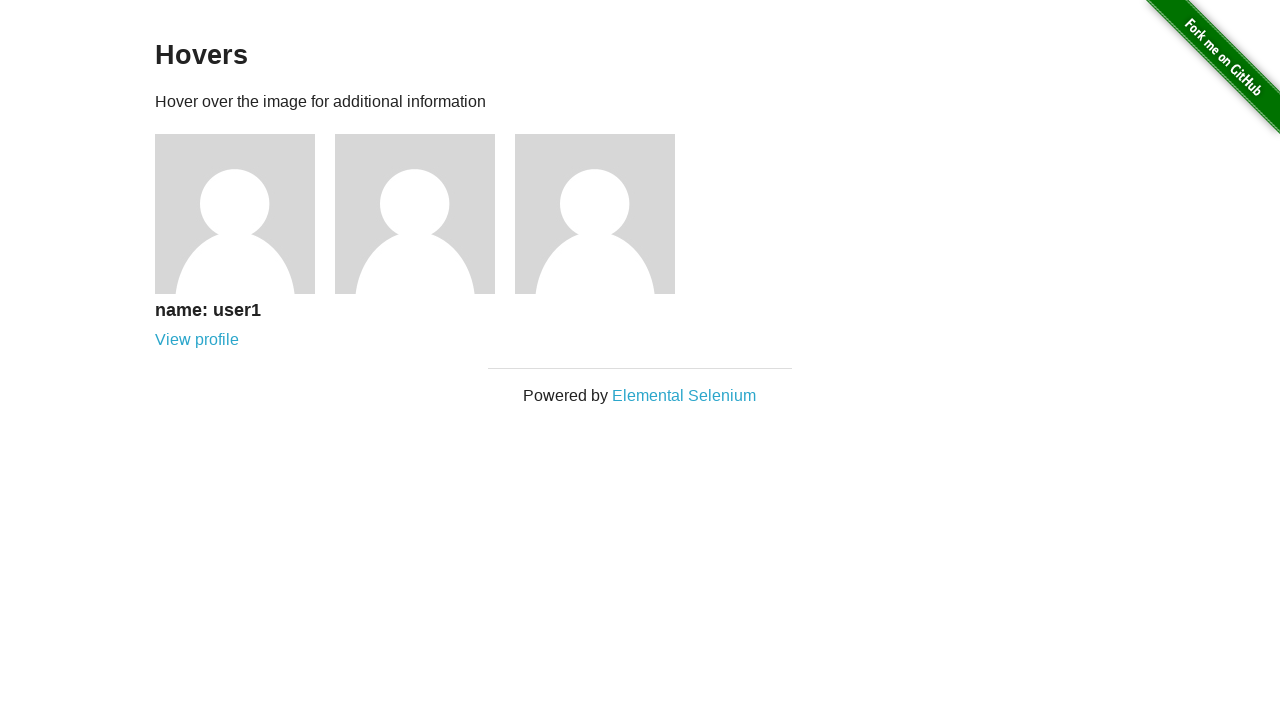

Located user info text element
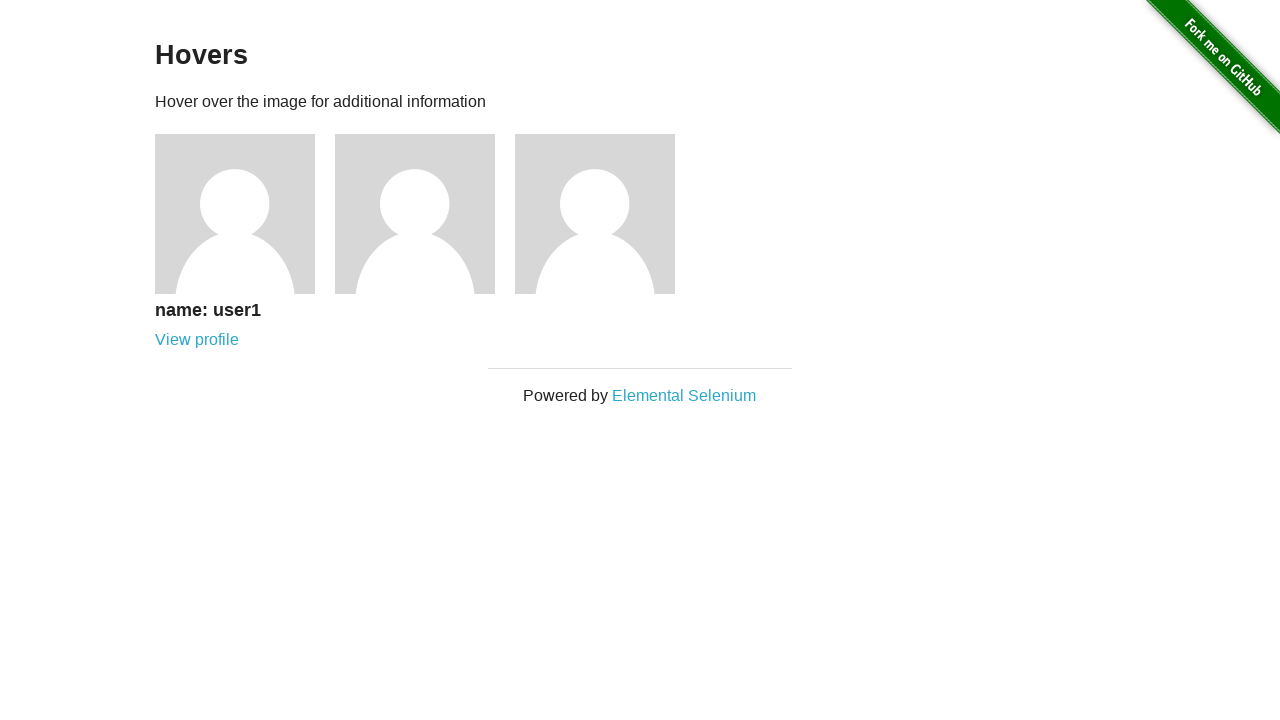

Verified that user info 'name: user1' is visible after hover
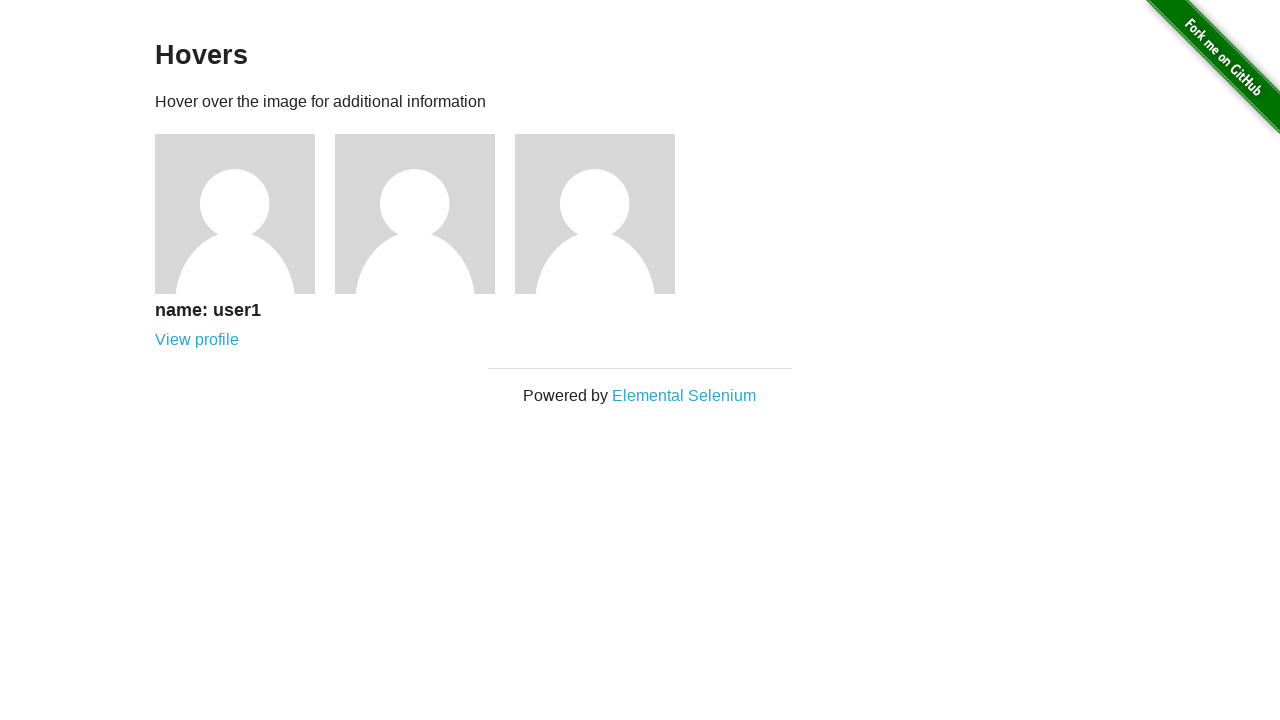

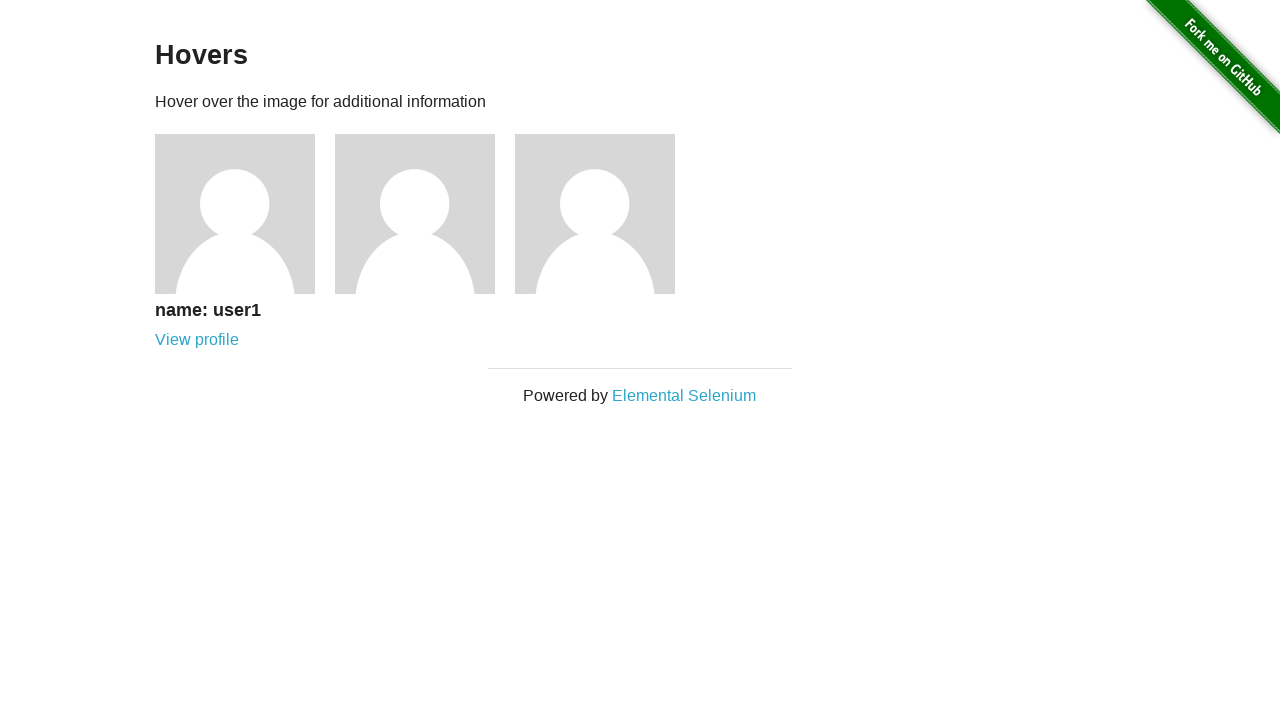